Tests form interactions using relative locator concepts - clicks on input fields positioned relative to labels, including a date input below a label and a checkbox to the left of its label text, and interacts with radio buttons.

Starting URL: https://rahulshettyacademy.com/angularpractice/

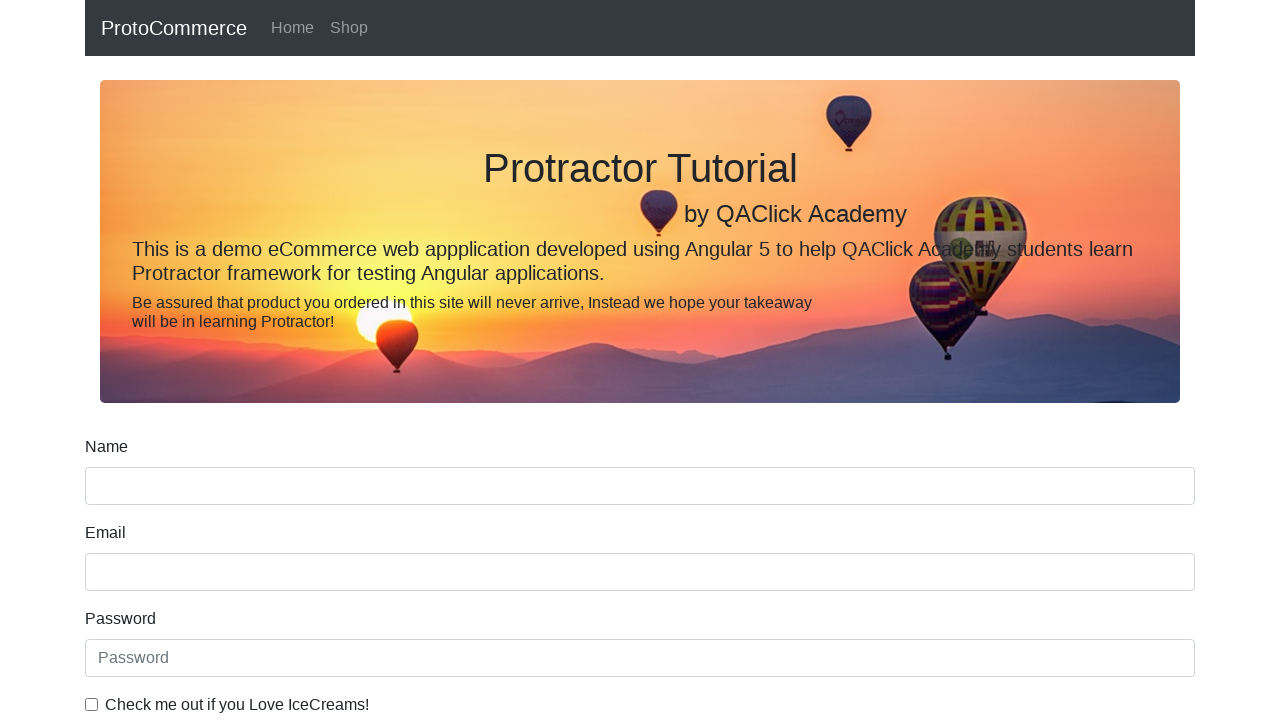

Located name input element
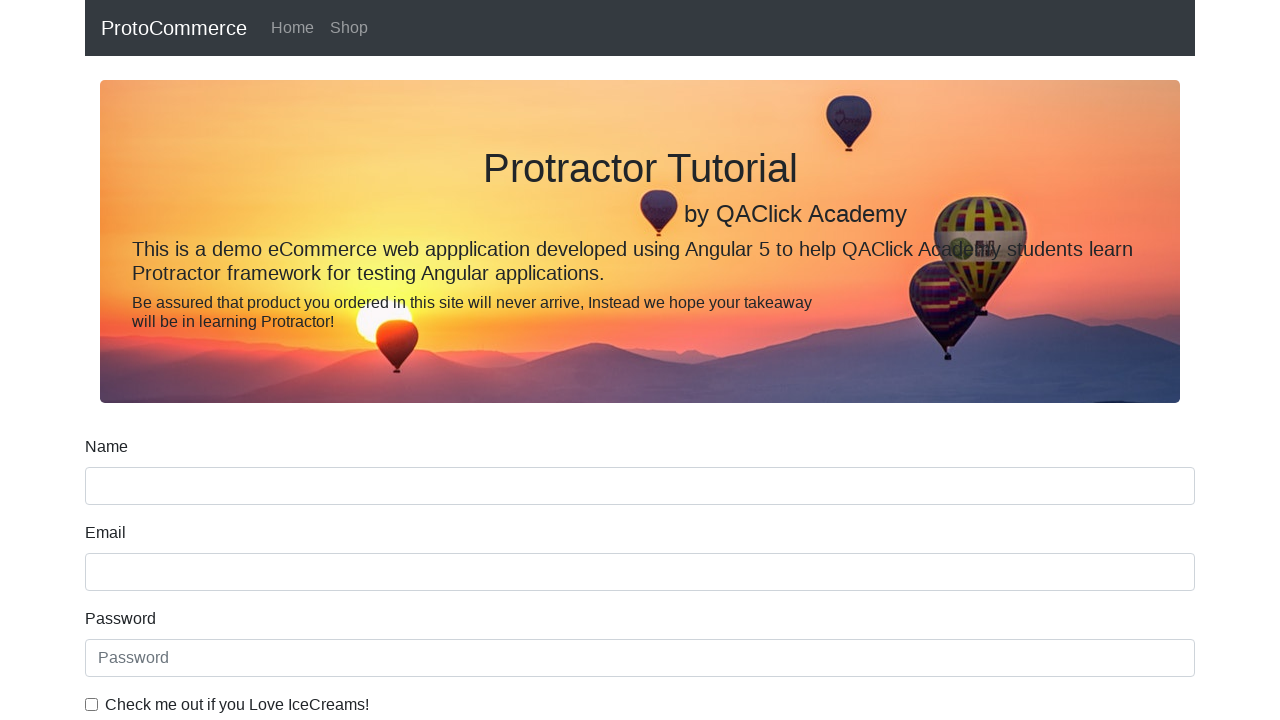

Located label above name input
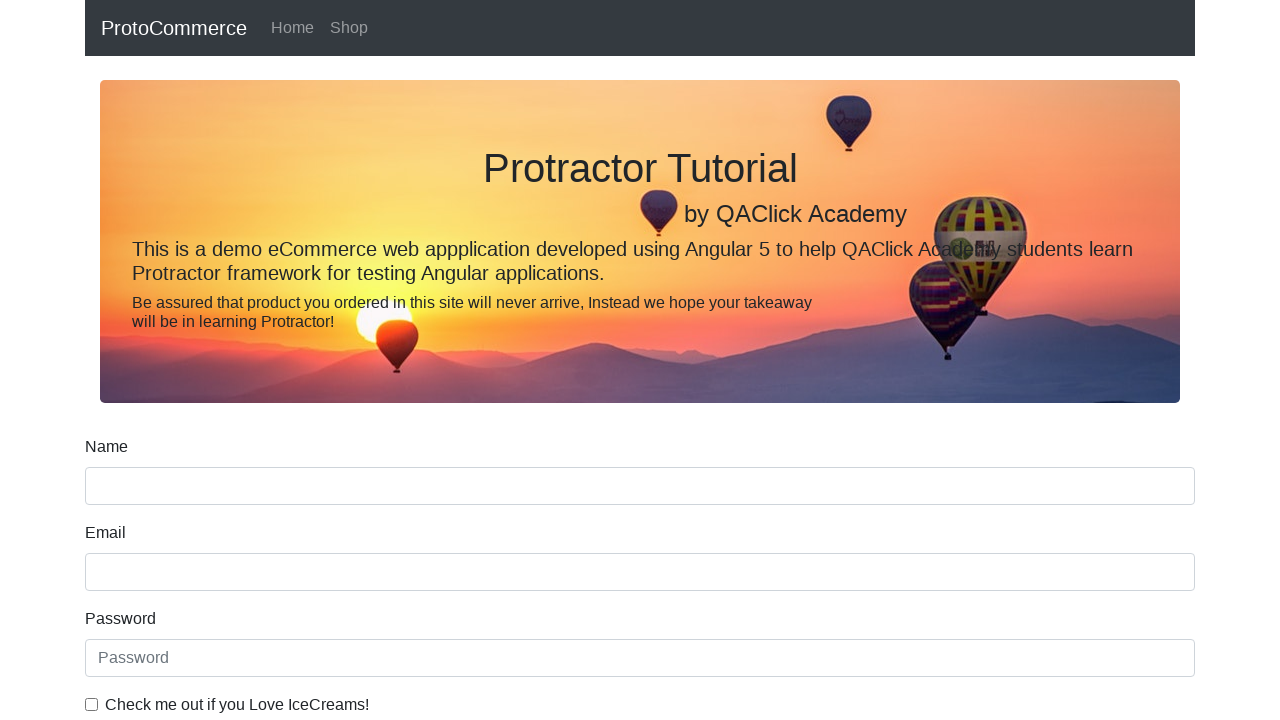

Waited for name label to be ready
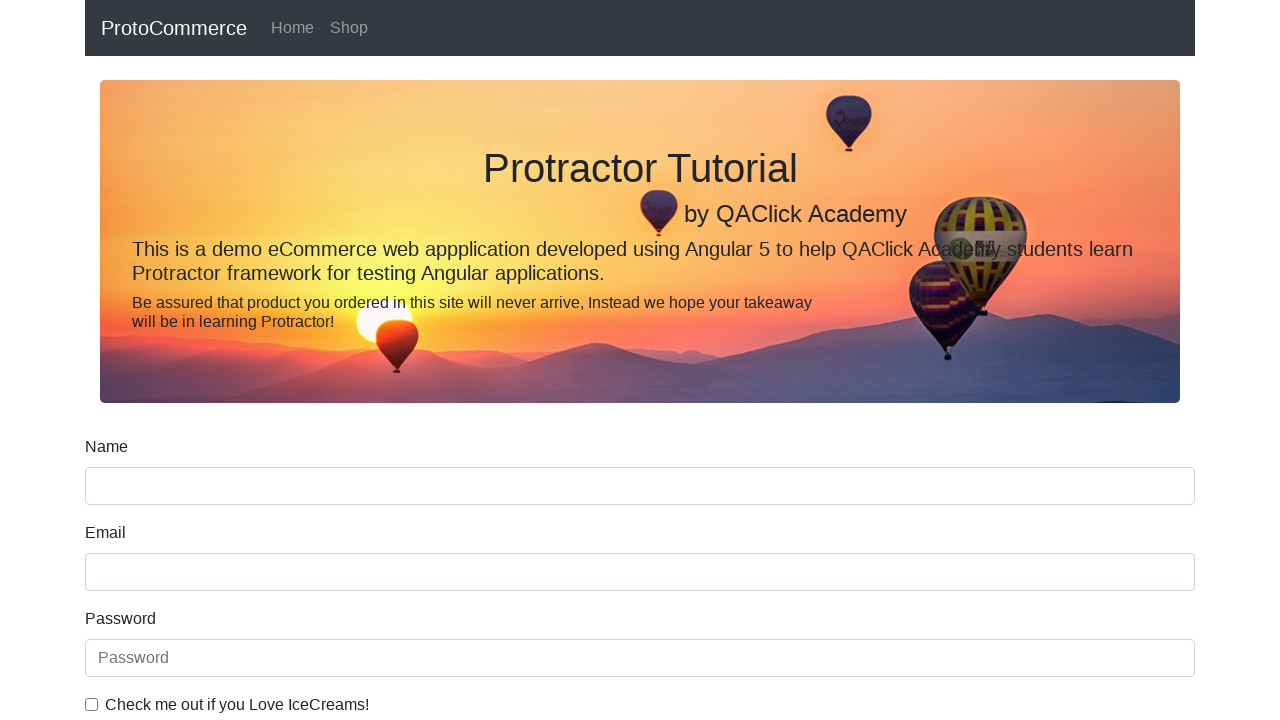

Located date of birth label
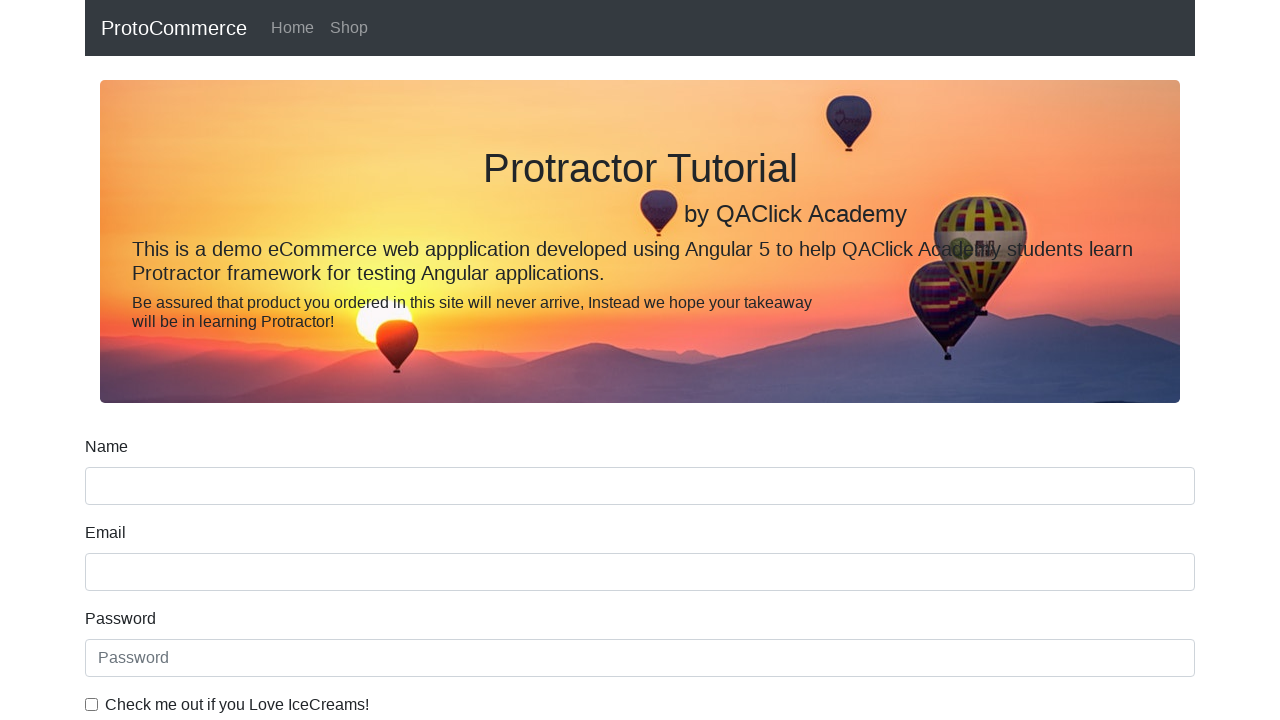

Waited for date of birth label to be ready
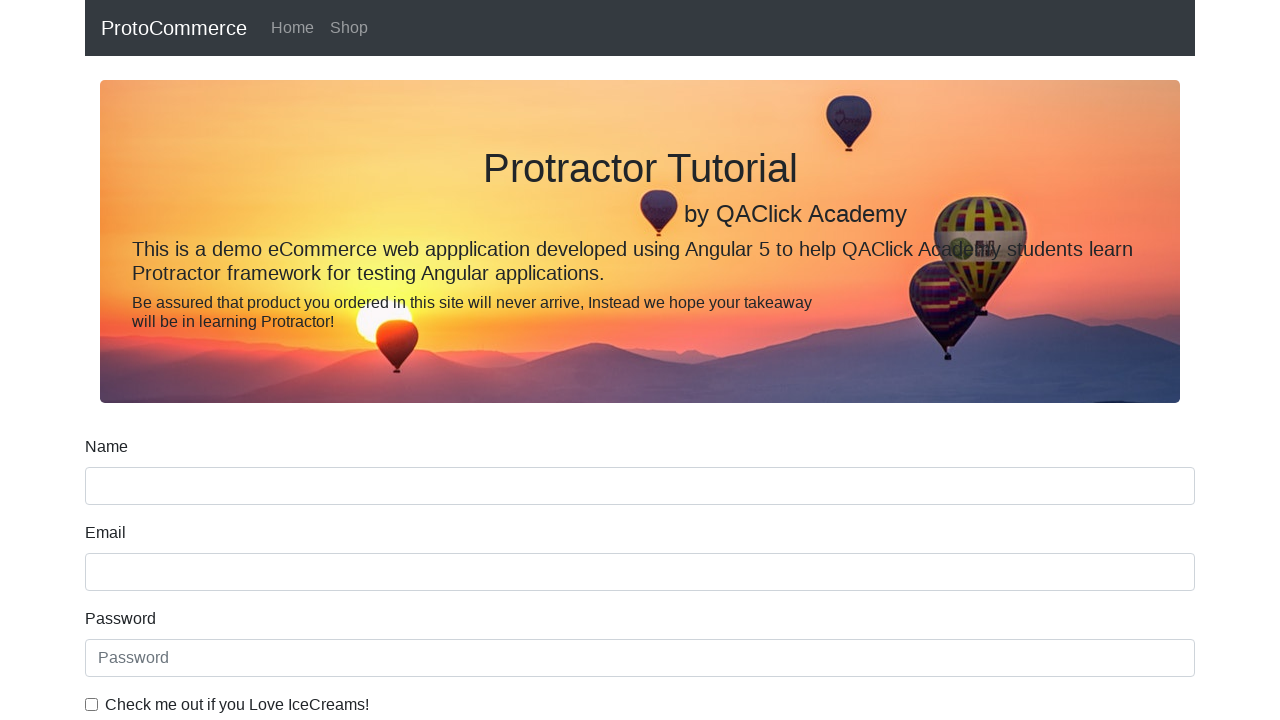

Clicked date of birth input field at (640, 412) on input[name='bday']
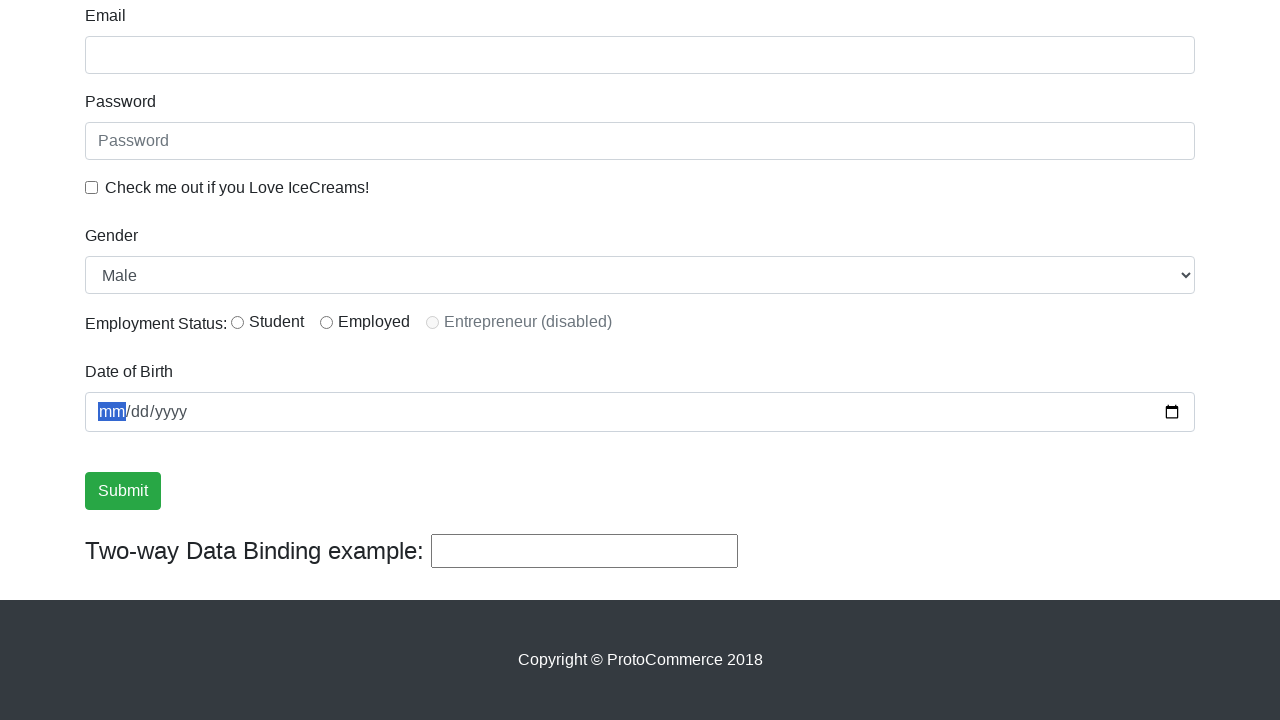

Located ice cream checkbox
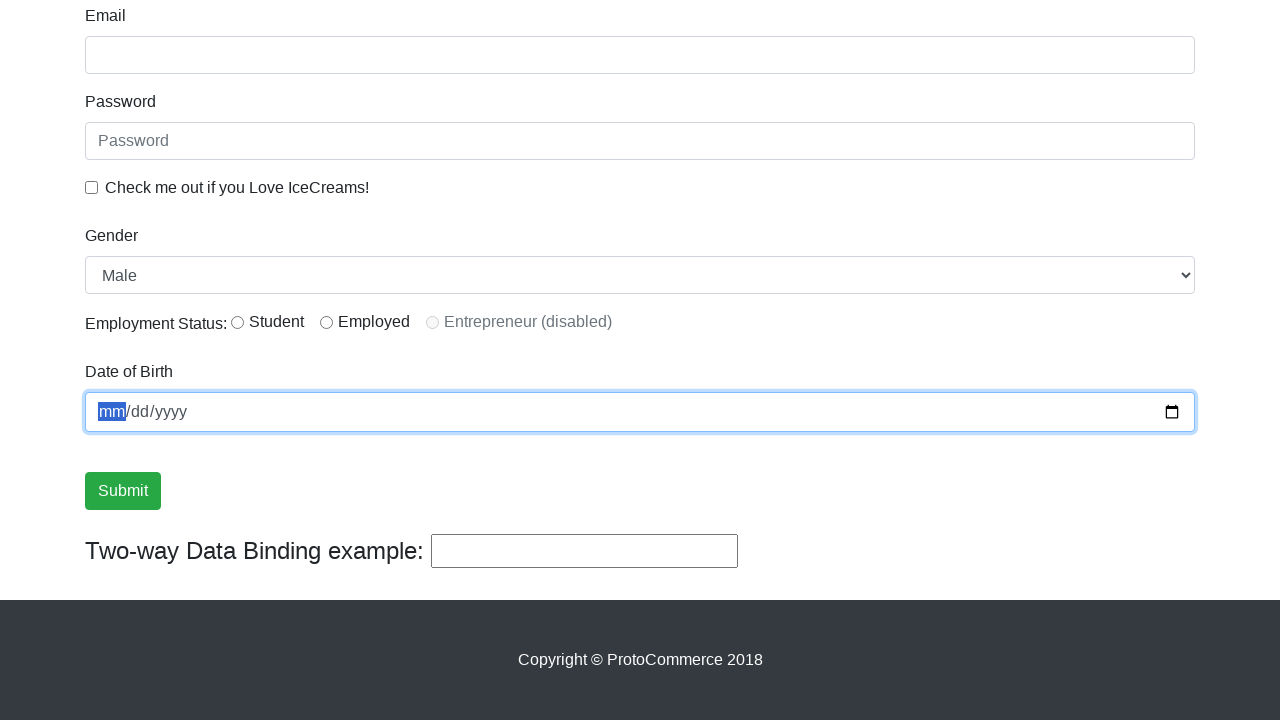

Clicked ice cream checkbox at (92, 187) on #exampleCheck1
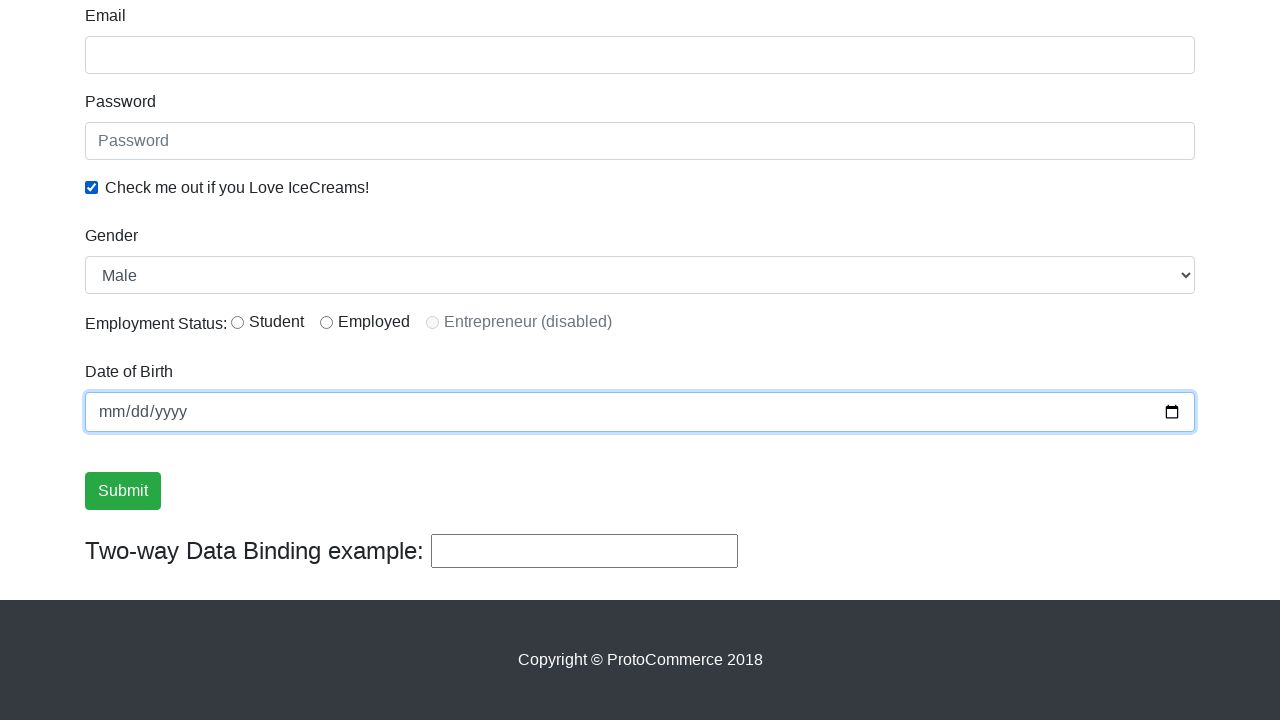

Clicked first radio button at (238, 322) on #inlineRadio1
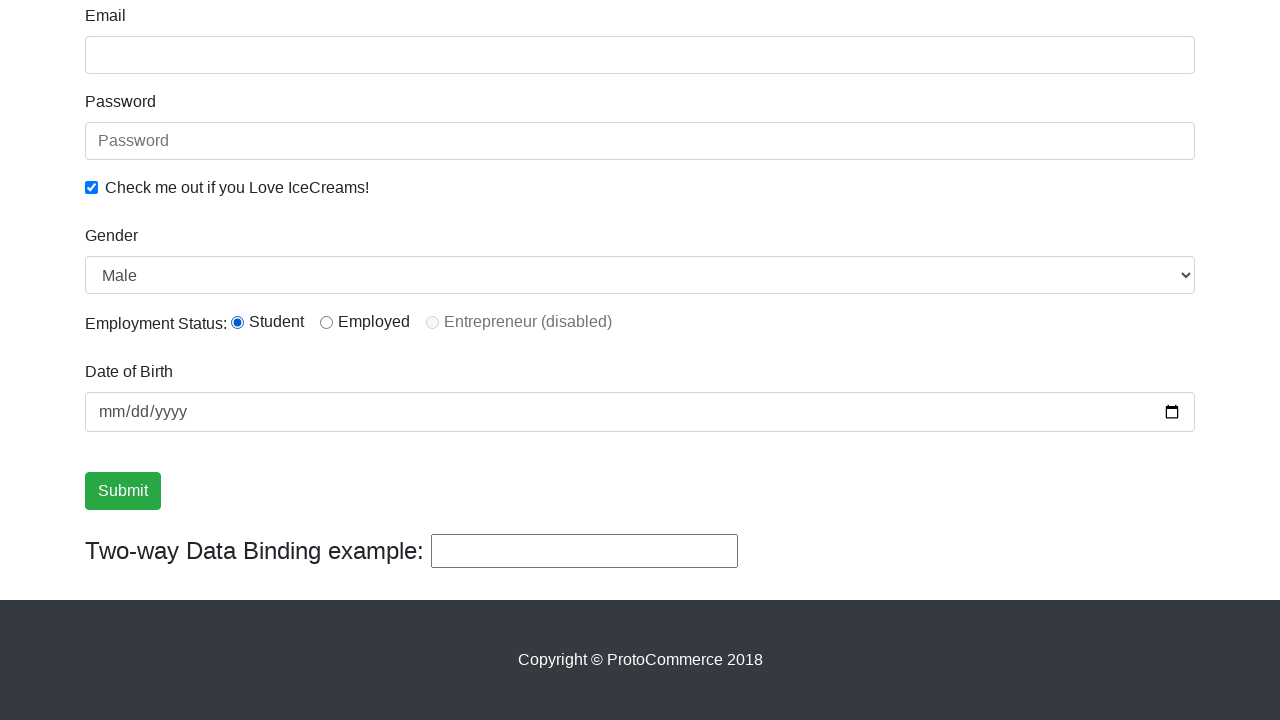

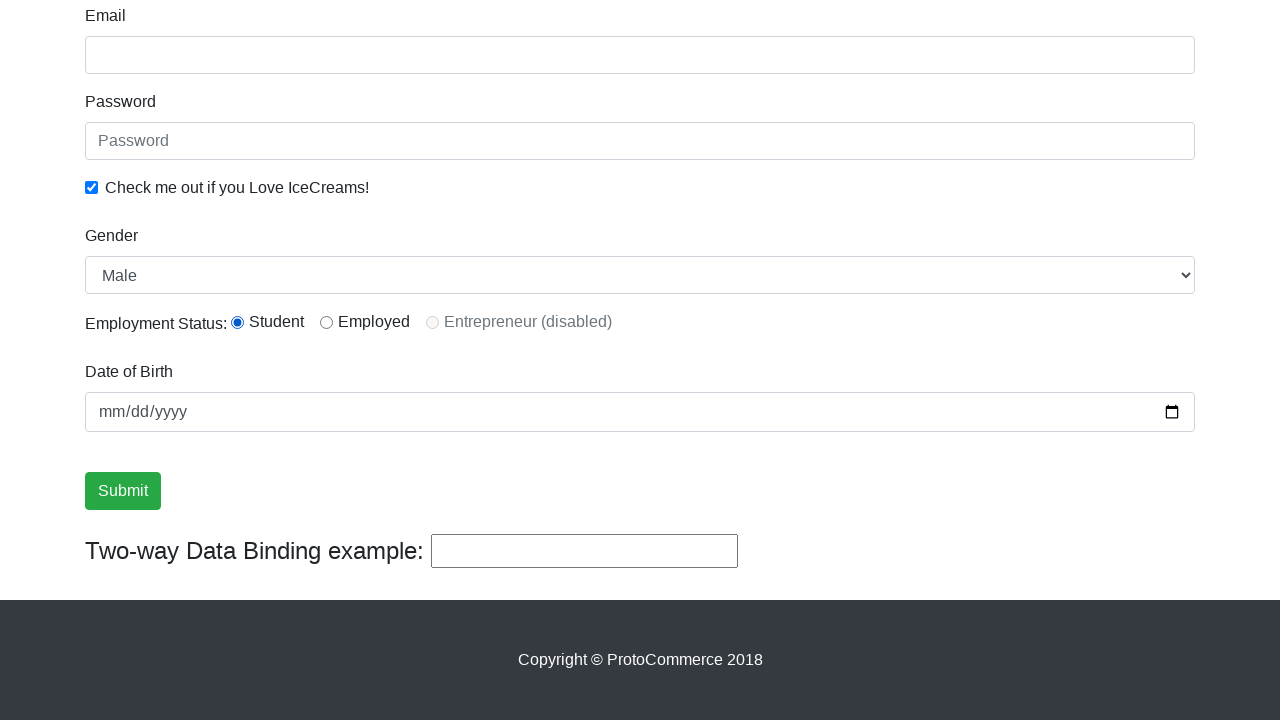